Tests executing JavaScript code in Playwright to get page title, URL, and computed CSS styles of an element.

Starting URL: https://techglobal-training.com/frontend

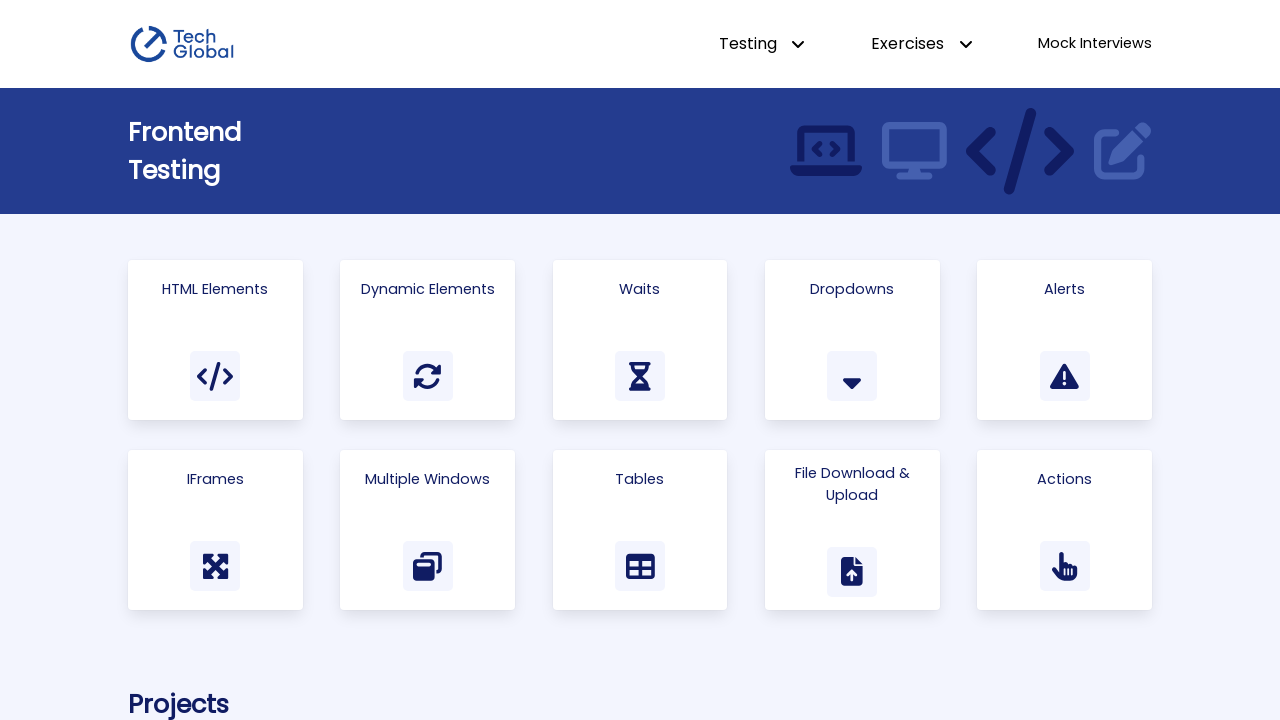

Clicked on 'HTML Elements' link at (215, 289) on text=HTML Elements
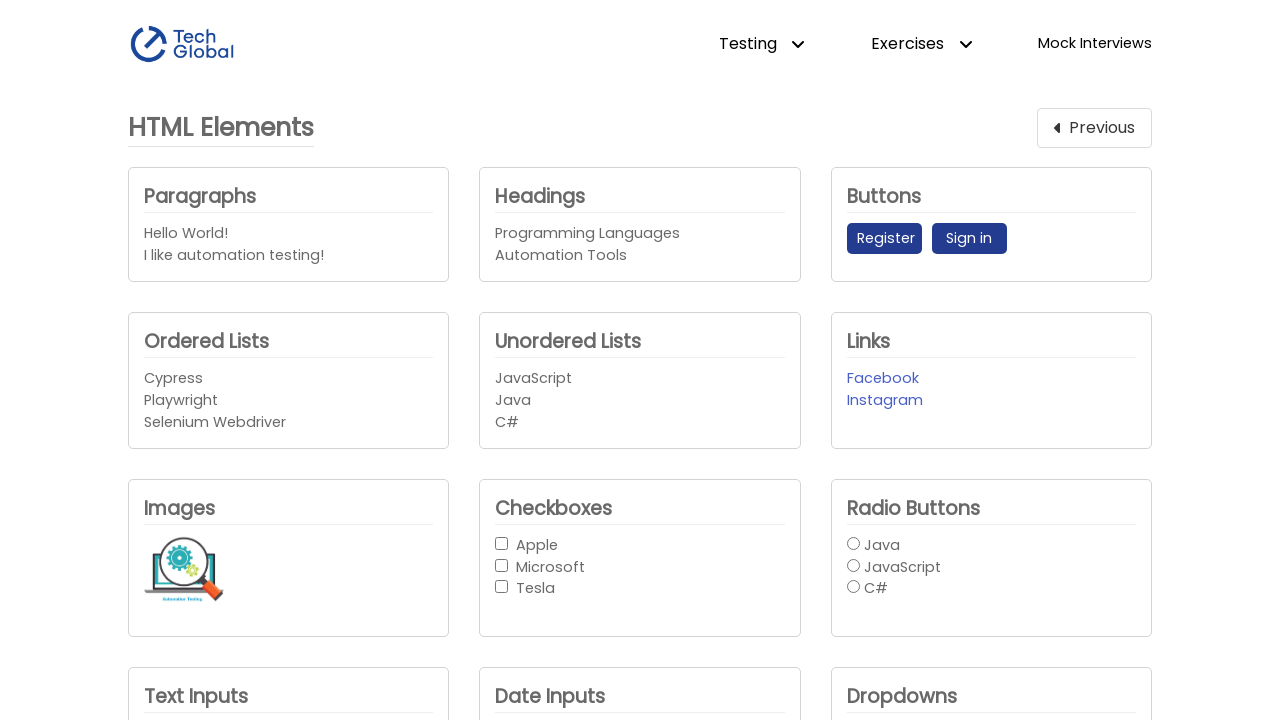

Retrieved page title using Playwright method: TechGlobal Training | HTML Elements
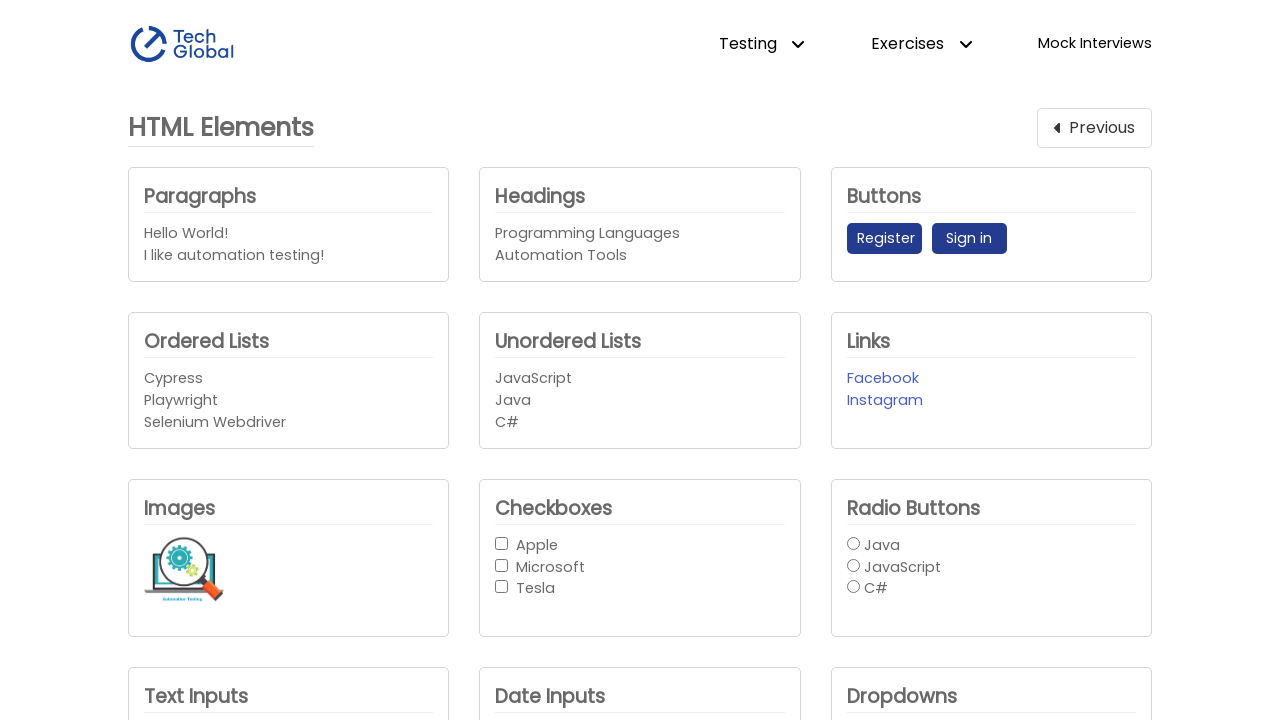

Executed JavaScript to get document title: TechGlobal Training | HTML Elements
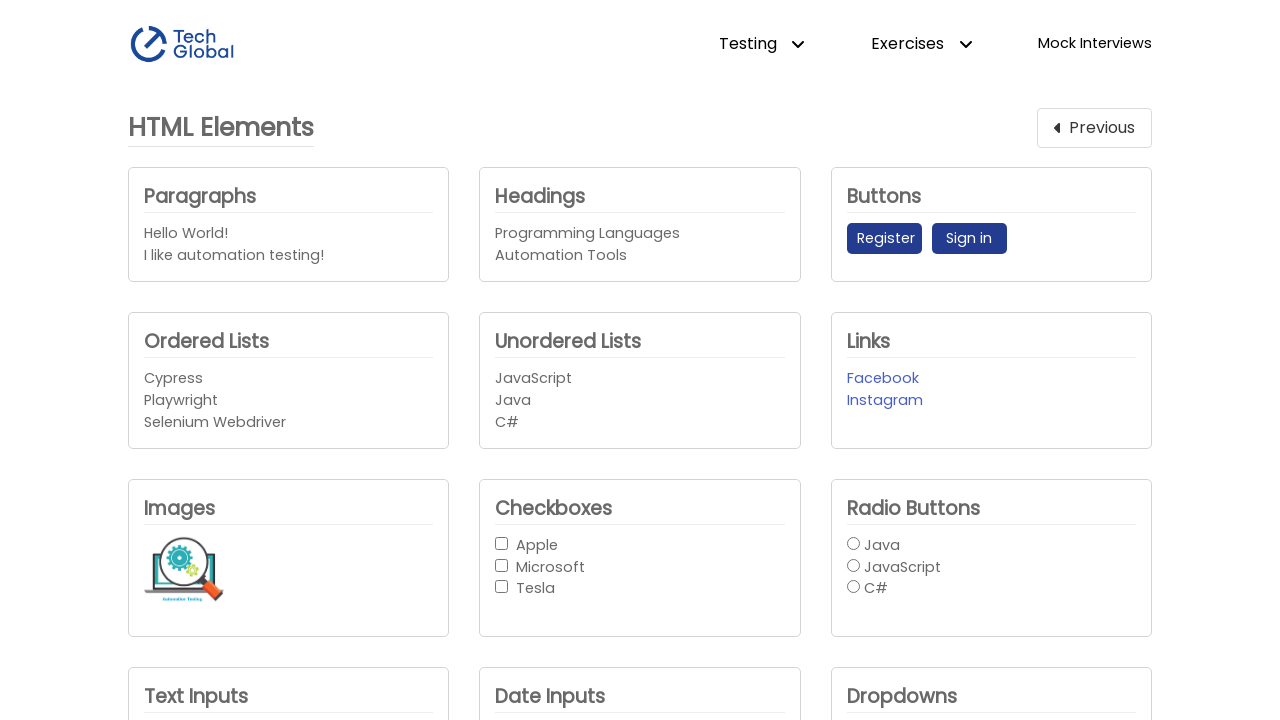

Executed JavaScript to get current URL: https://www.techglobal-training.com/frontend/html-elements
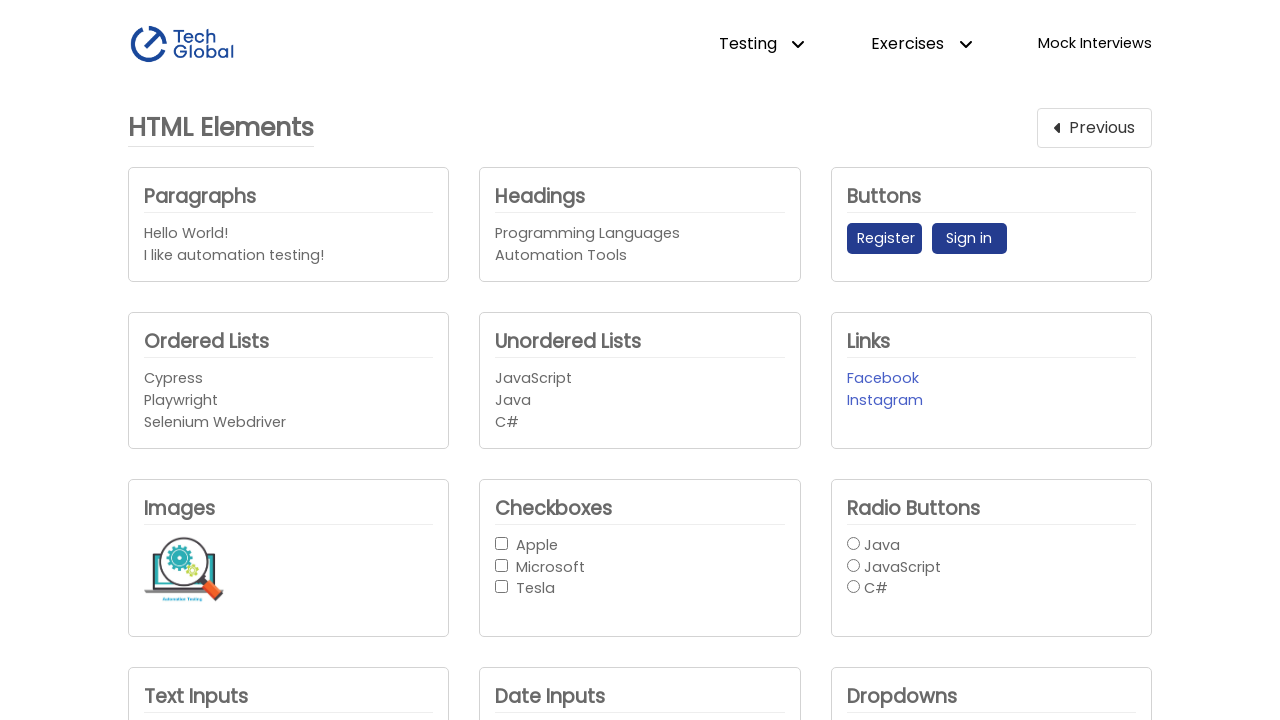

Waited for #main_heading element to be visible
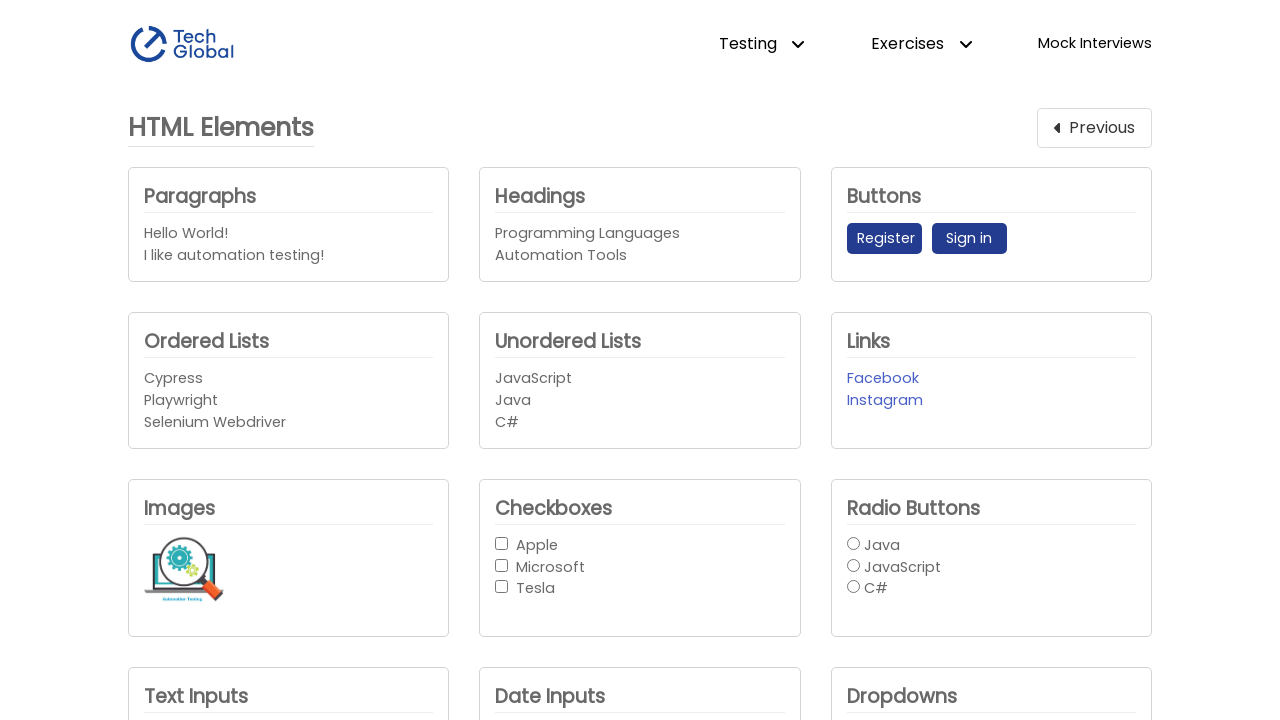

Retrieved computed CSS color style of #main_heading element: rgb(105, 105, 105)
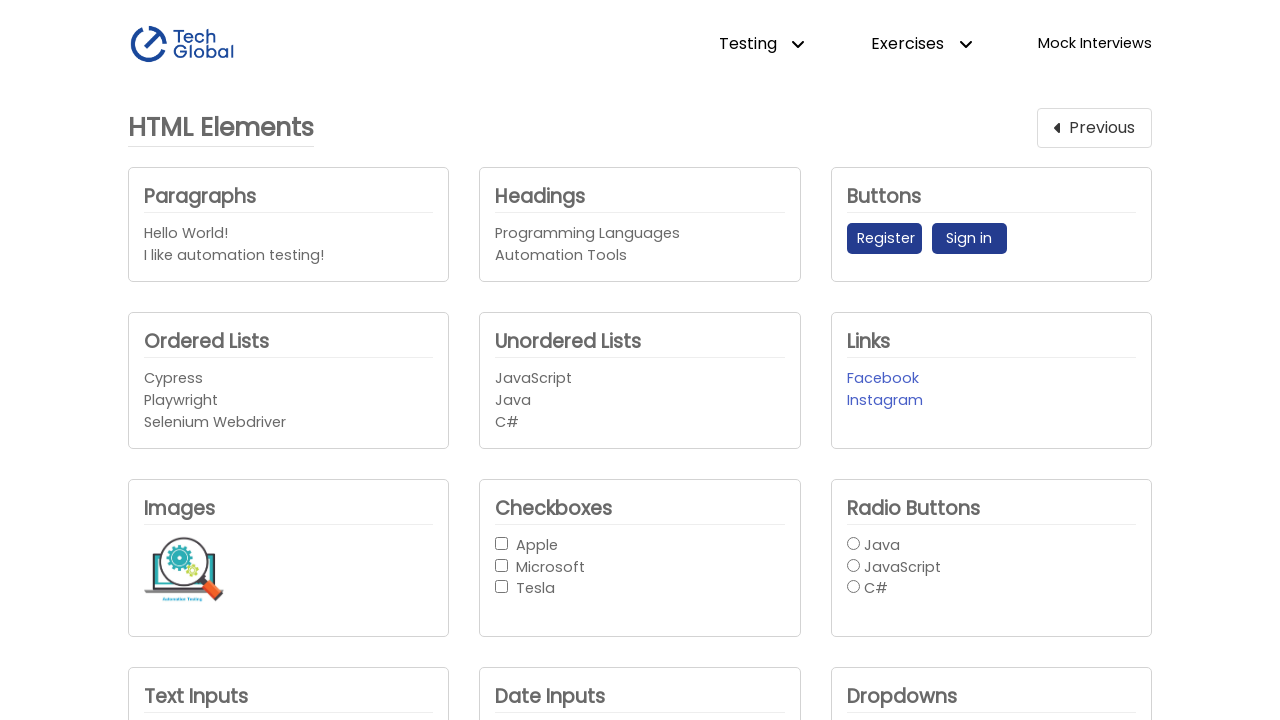

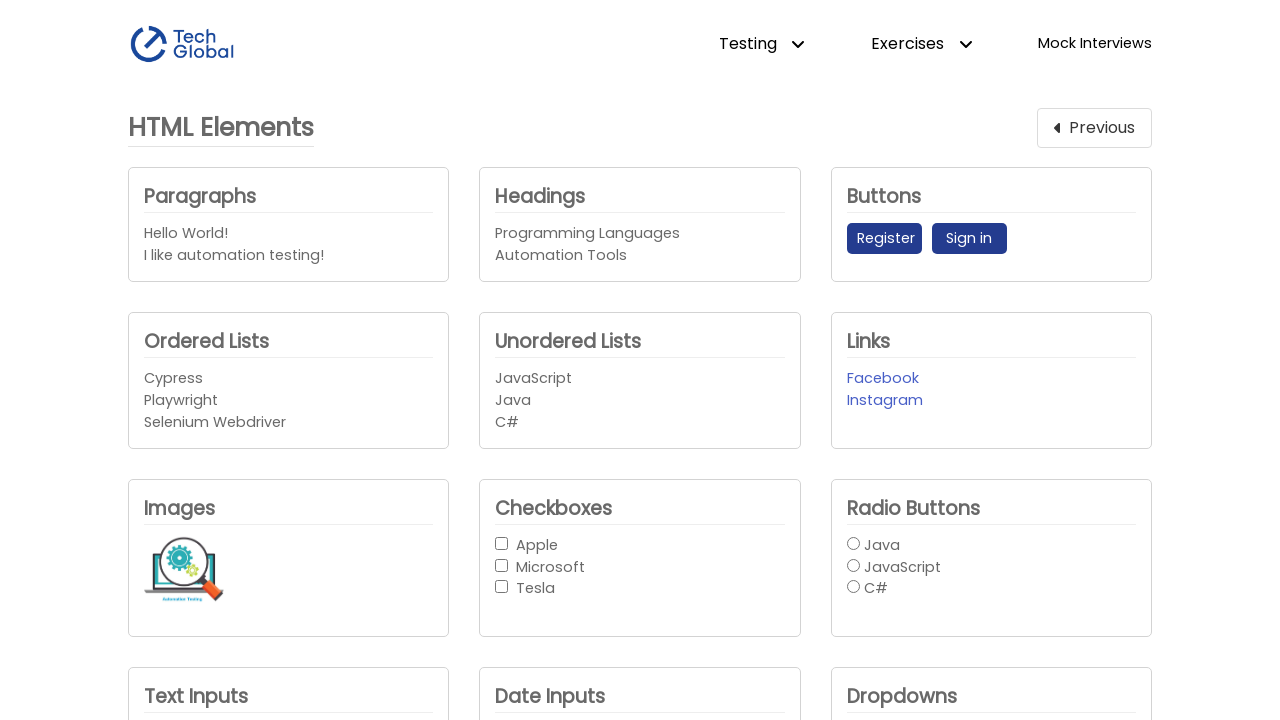